Verifies that the ONE Line Canada regional site loads correctly and contains the slideshow blocks element

Starting URL: https://ca.one-line.com

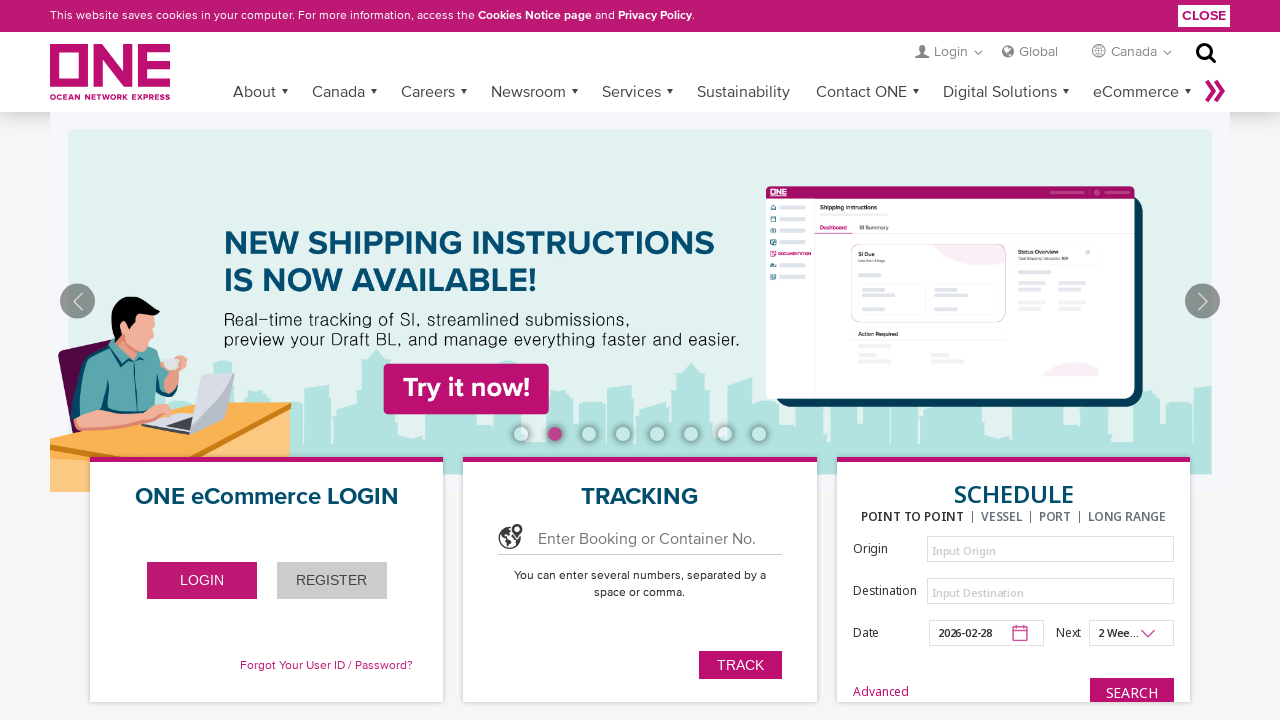

Waited for page content to load on ONE Line Canada site
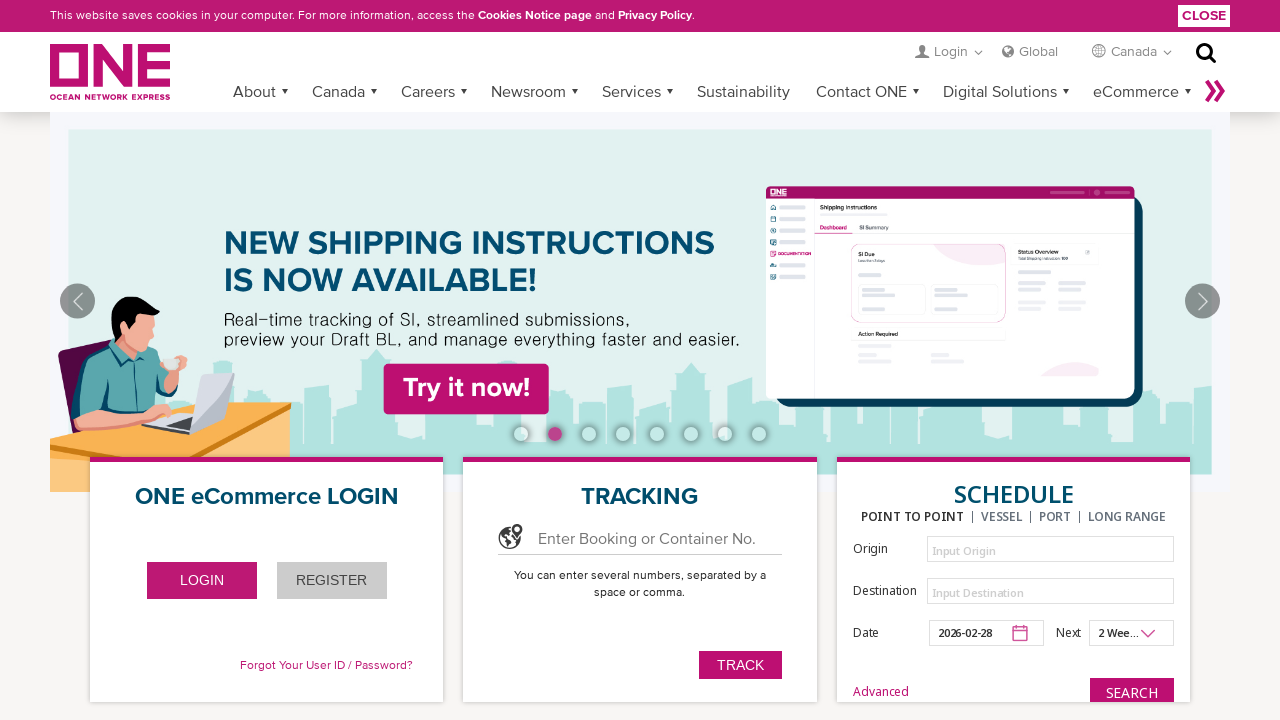

Verified slideshow blocks element is present on the page
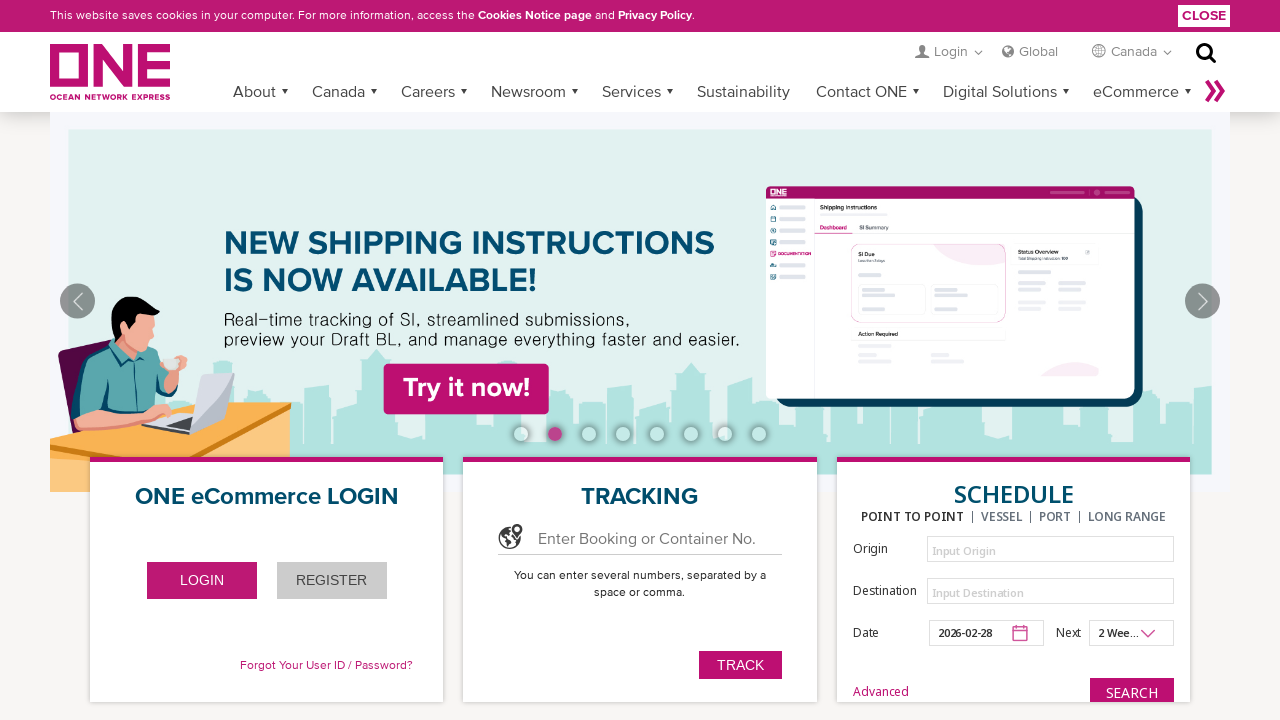

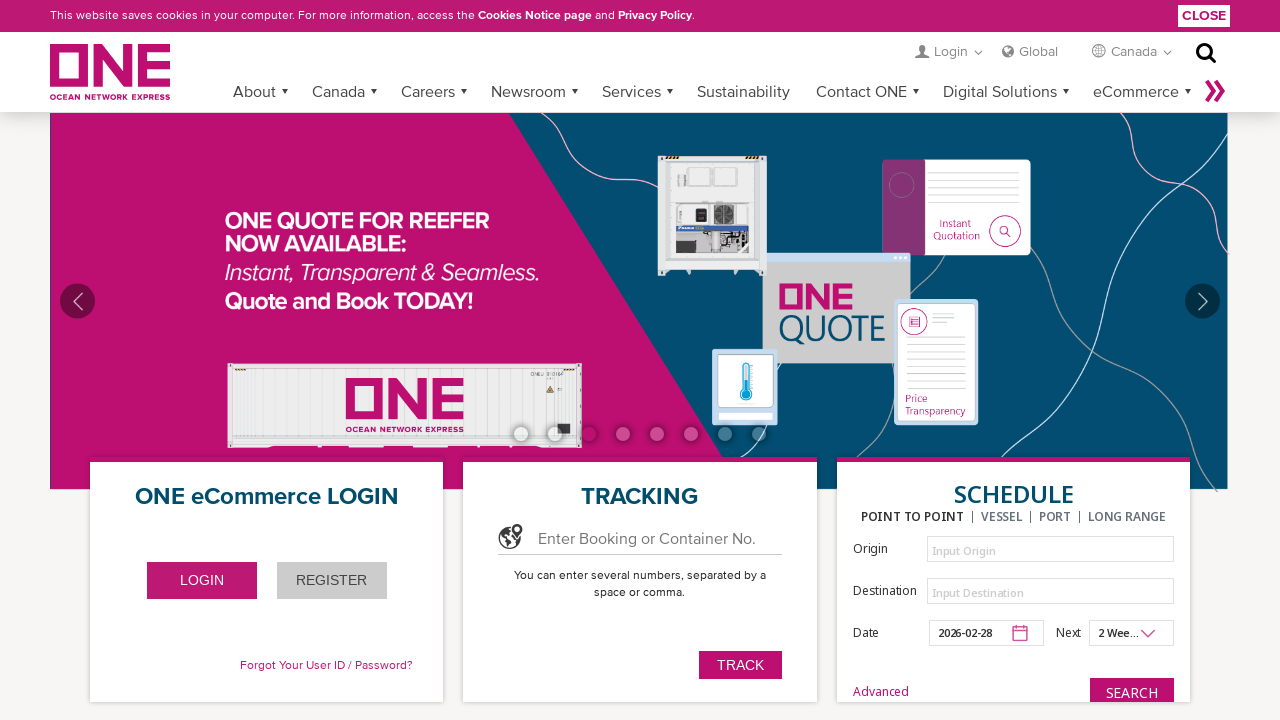